Tests right-click (context click) functionality on a button element and verifies that a confirmation message appears after the action is performed.

Starting URL: https://demoqa.com/buttons

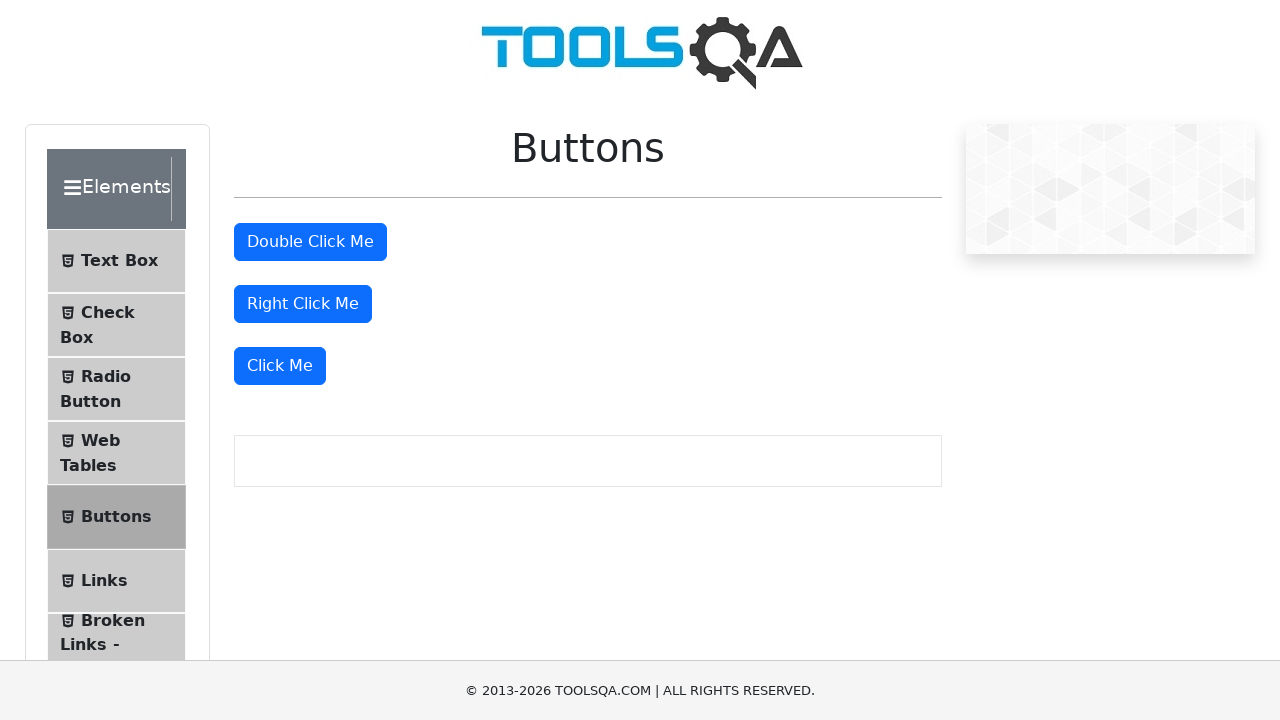

Right-clicked (context click) on the 'Right Click Me' button at (303, 304) on #rightClickBtn
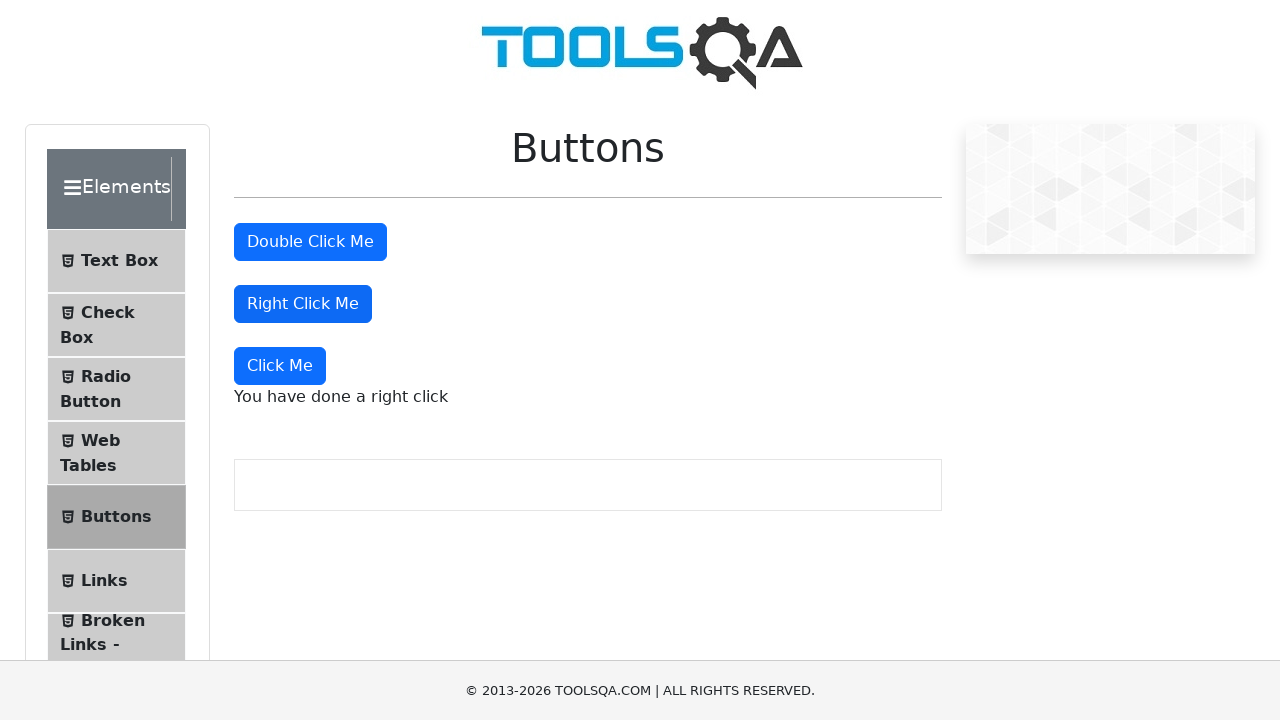

Right-click confirmation message appeared
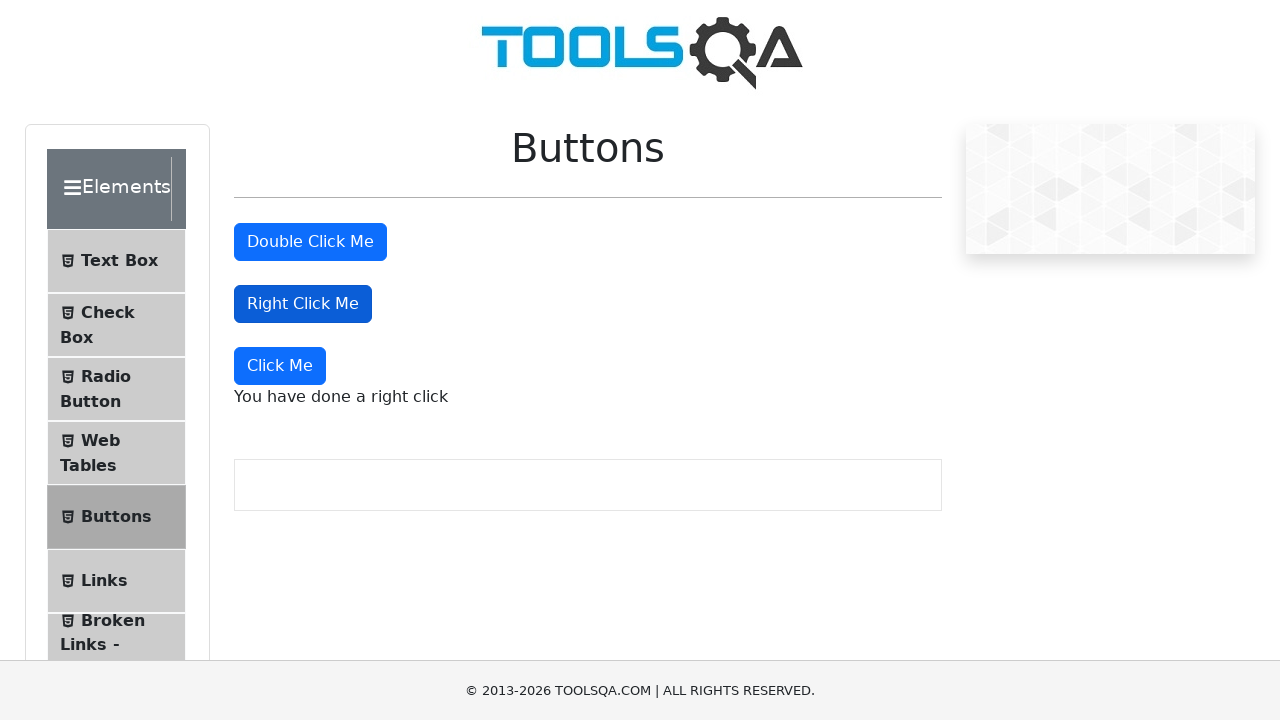

Retrieved confirmation message text: 'You have done a right click'
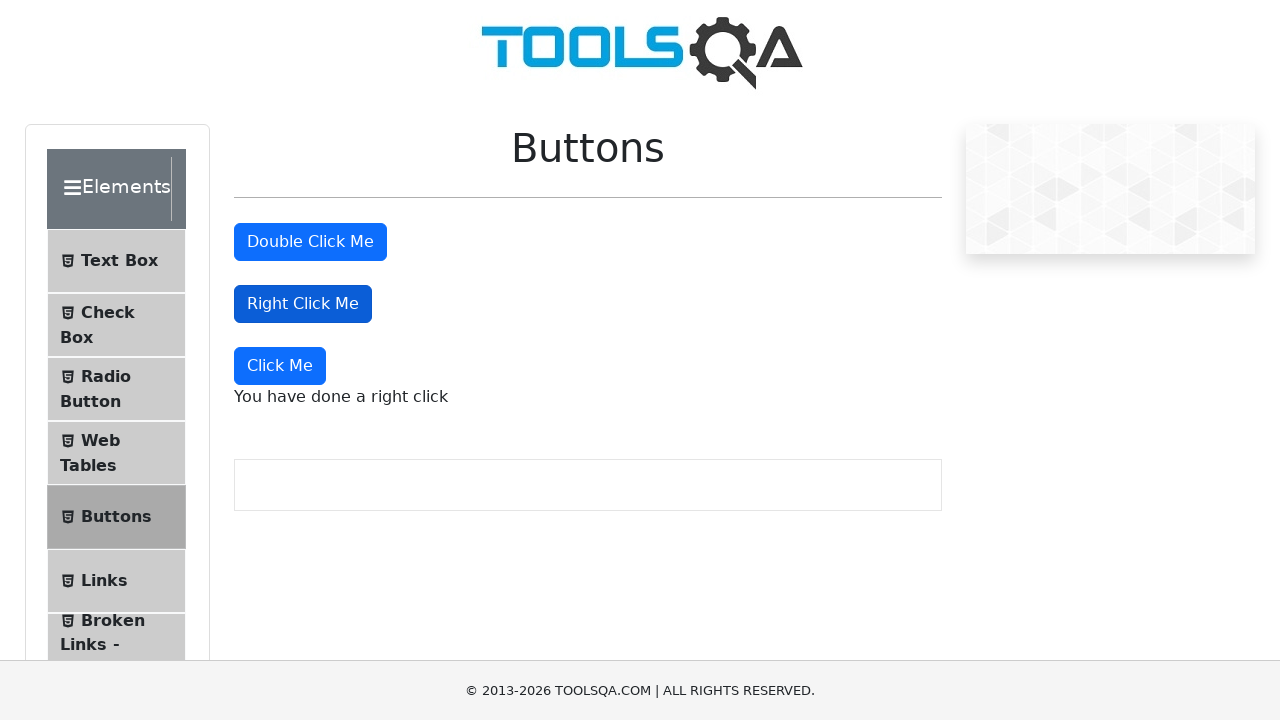

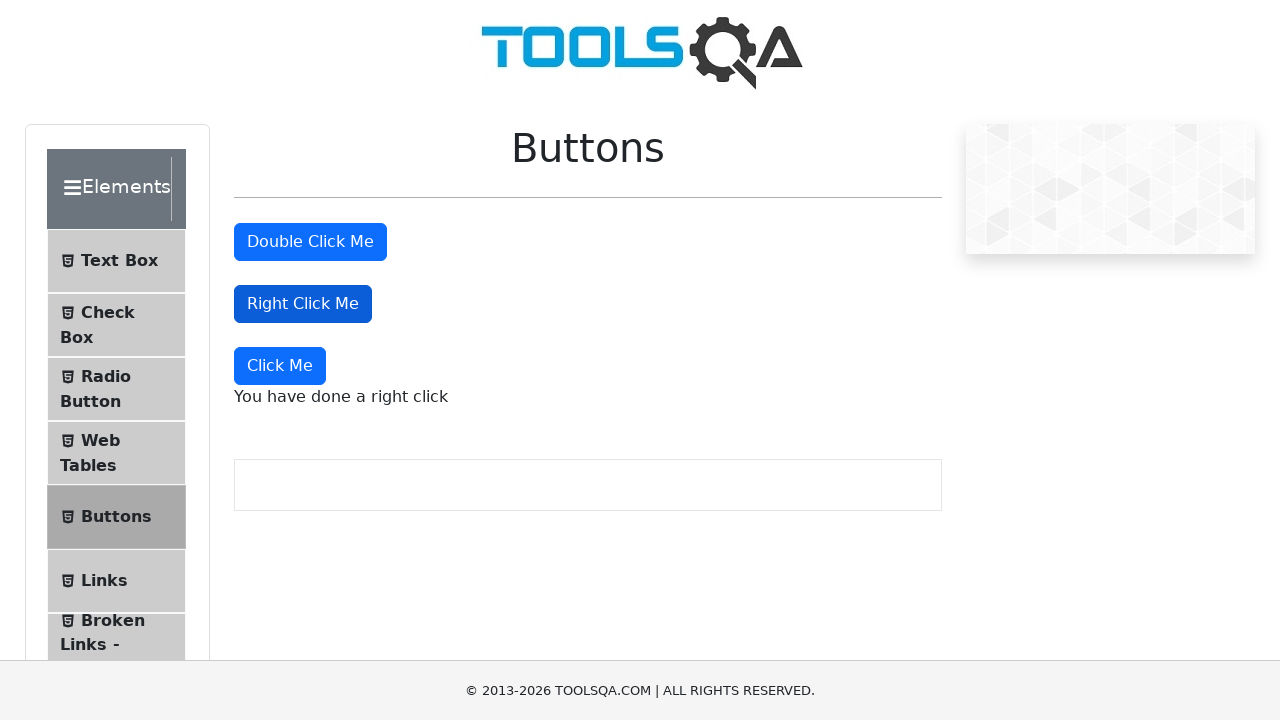